Tests search functionality on irasutoya.com (Japanese illustration website) by entering a search keyword and clicking the search button.

Starting URL: https://www.irasutoya.com/

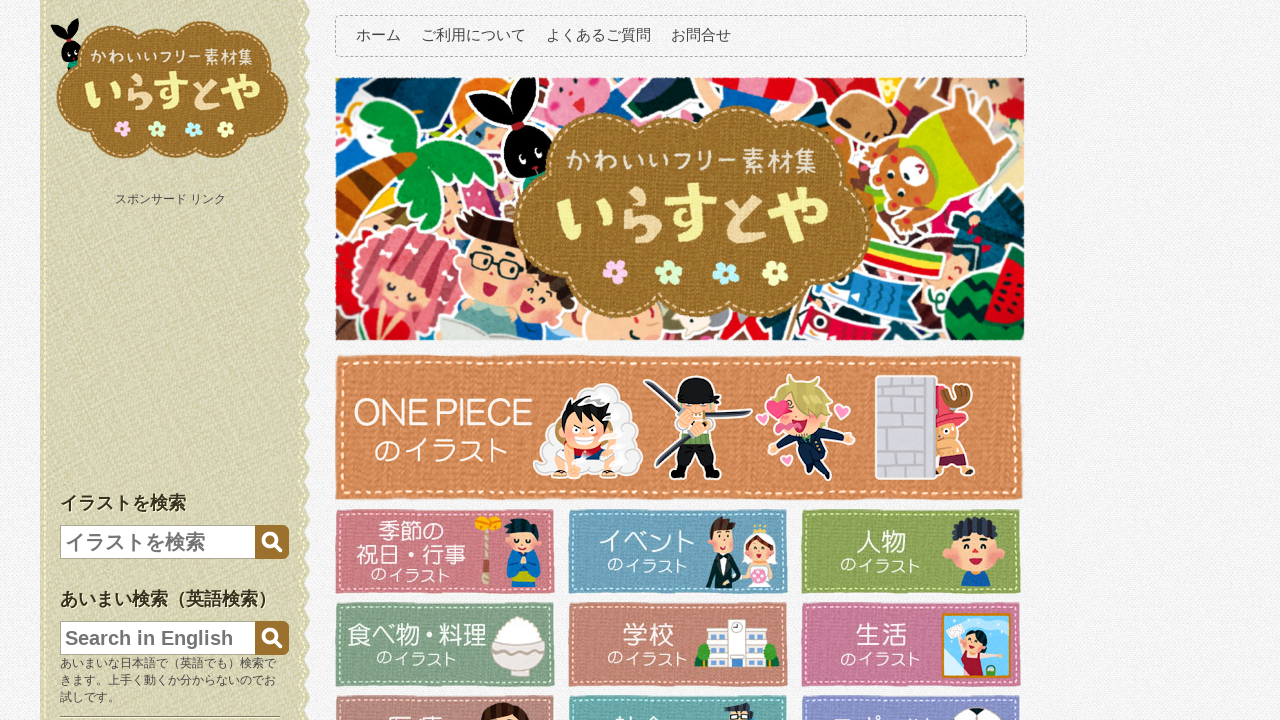

Filled search input with keyword '猫' (cat) on input[name='q']
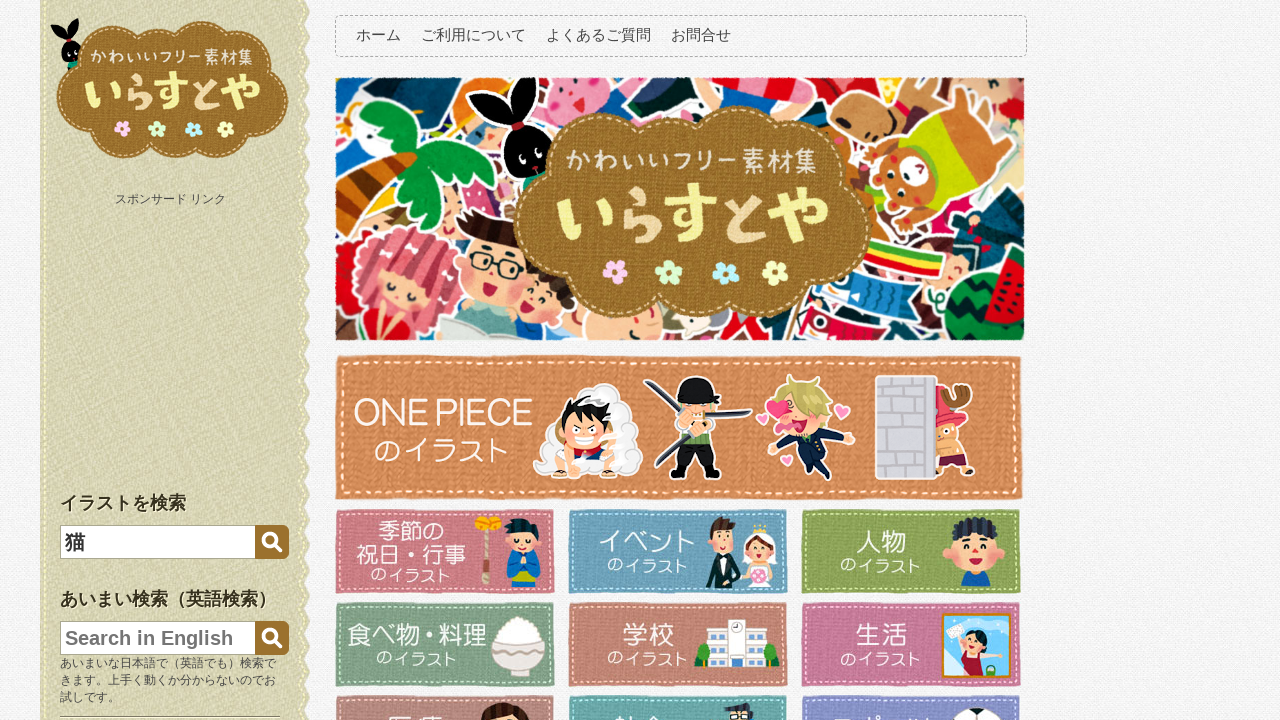

Clicked search button to execute search at (272, 542) on #searchBtn
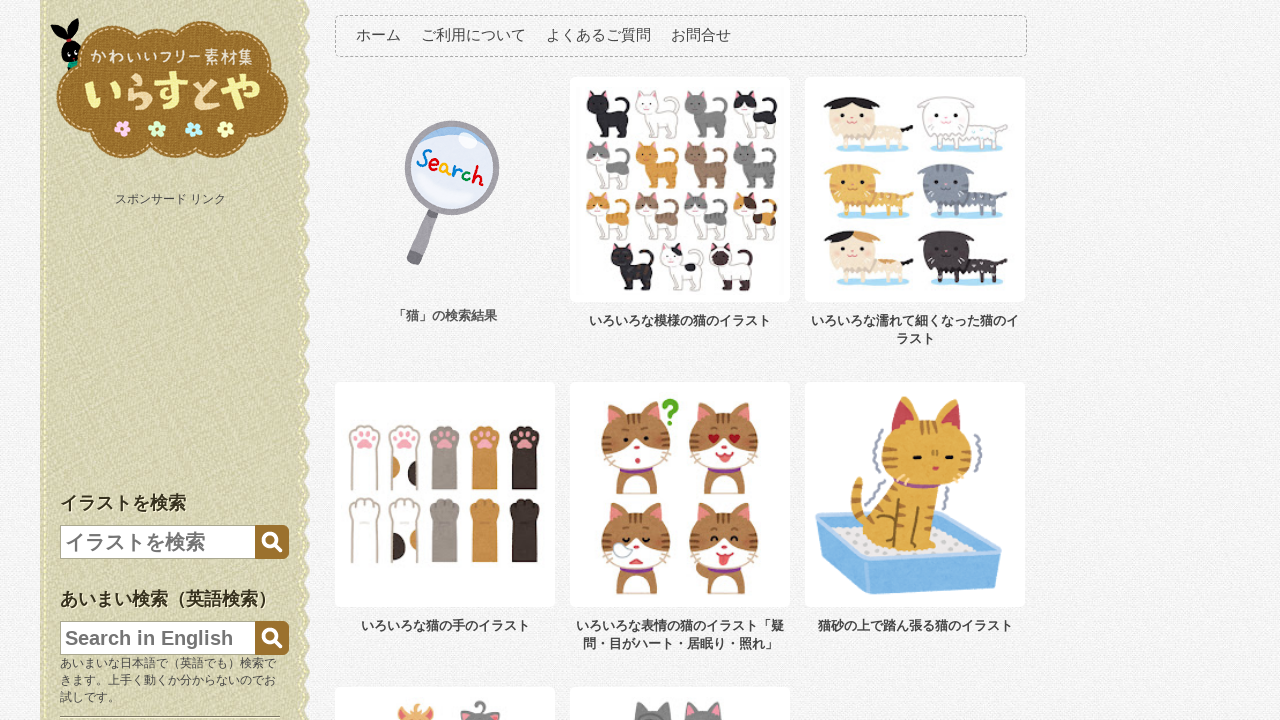

Search results page loaded (networkidle)
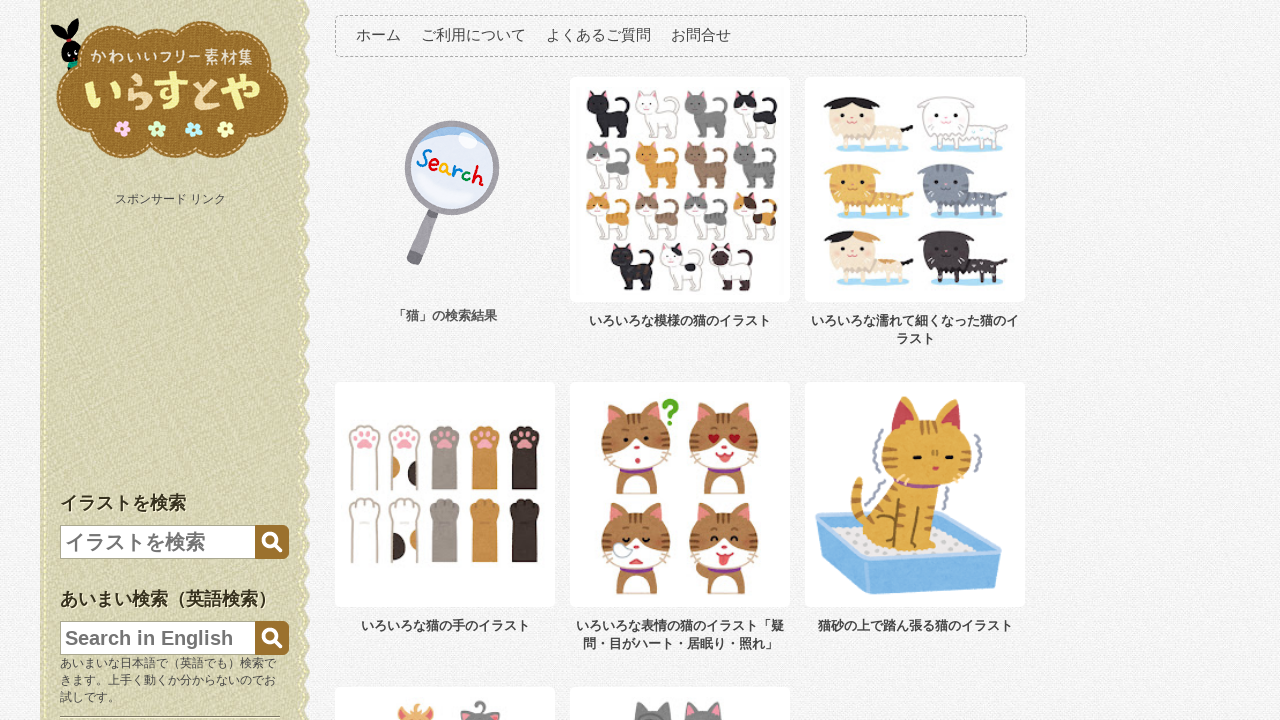

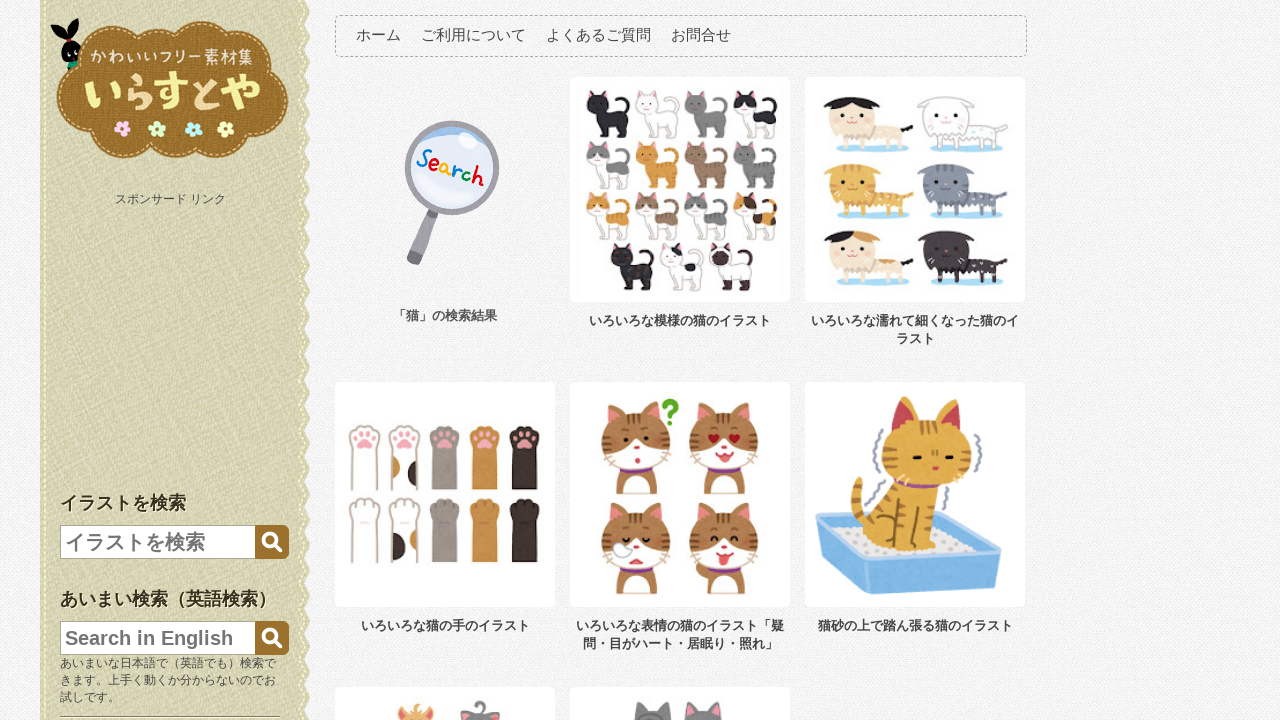